Tests unmarking a completed todo item by unchecking its toggle checkbox

Starting URL: https://demo.playwright.dev/todomvc

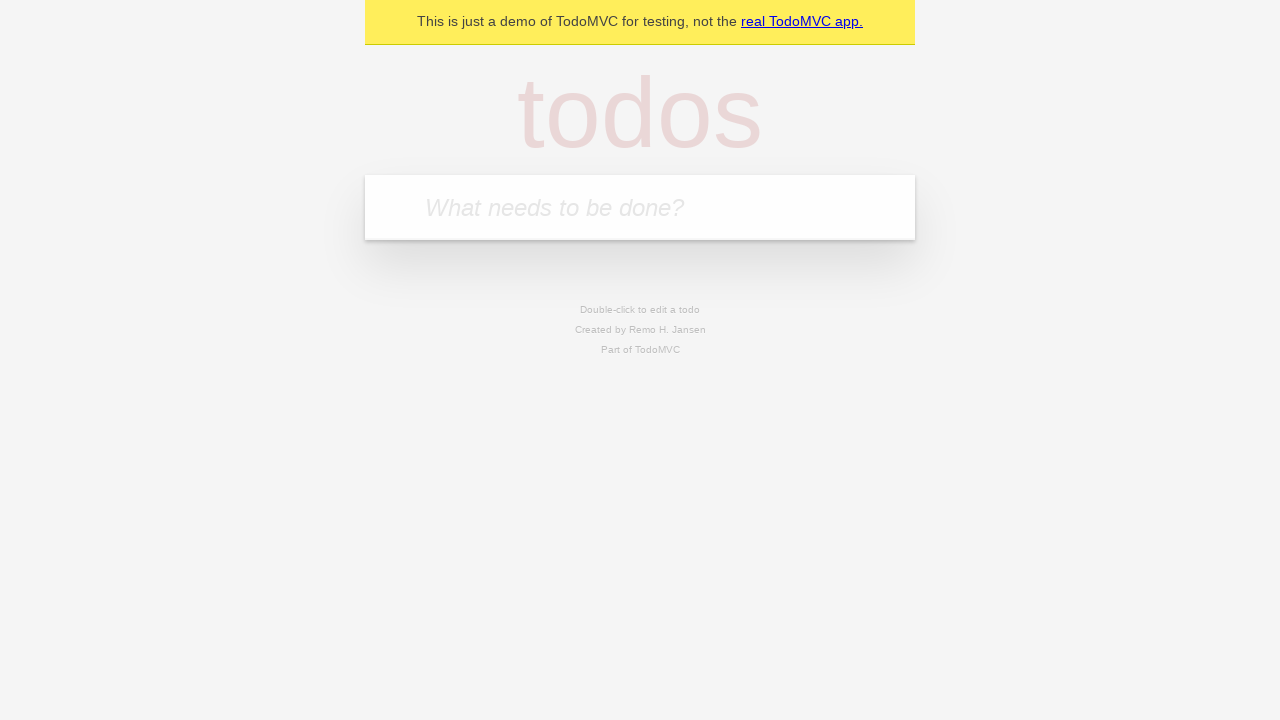

Filled new todo input with 'buy some cheese' on .new-todo
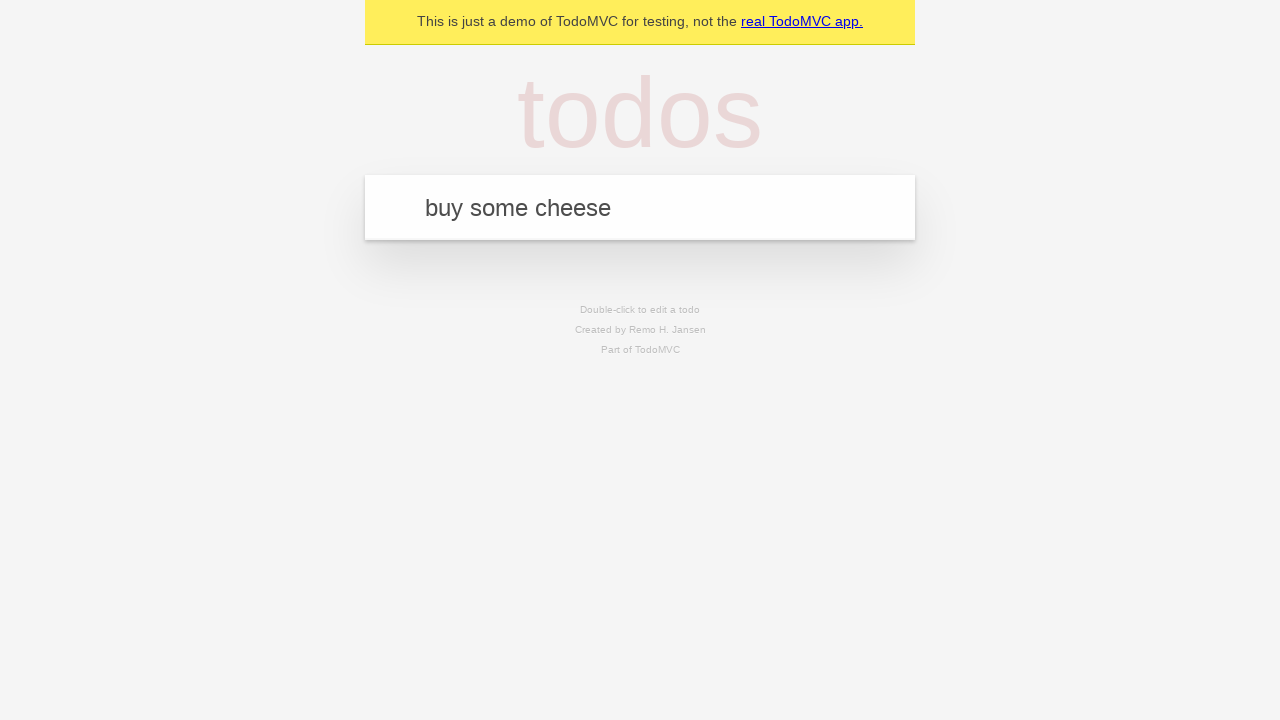

Pressed Enter to create first todo item on .new-todo
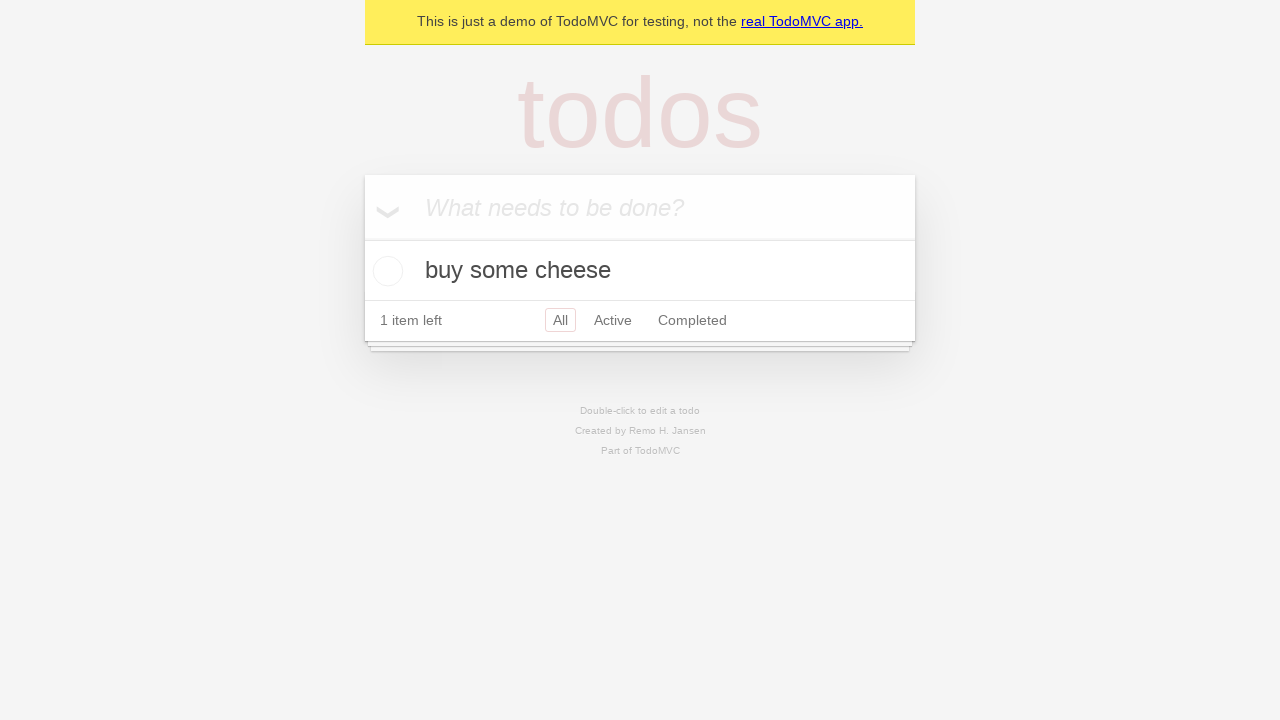

Filled new todo input with 'feed the cat' on .new-todo
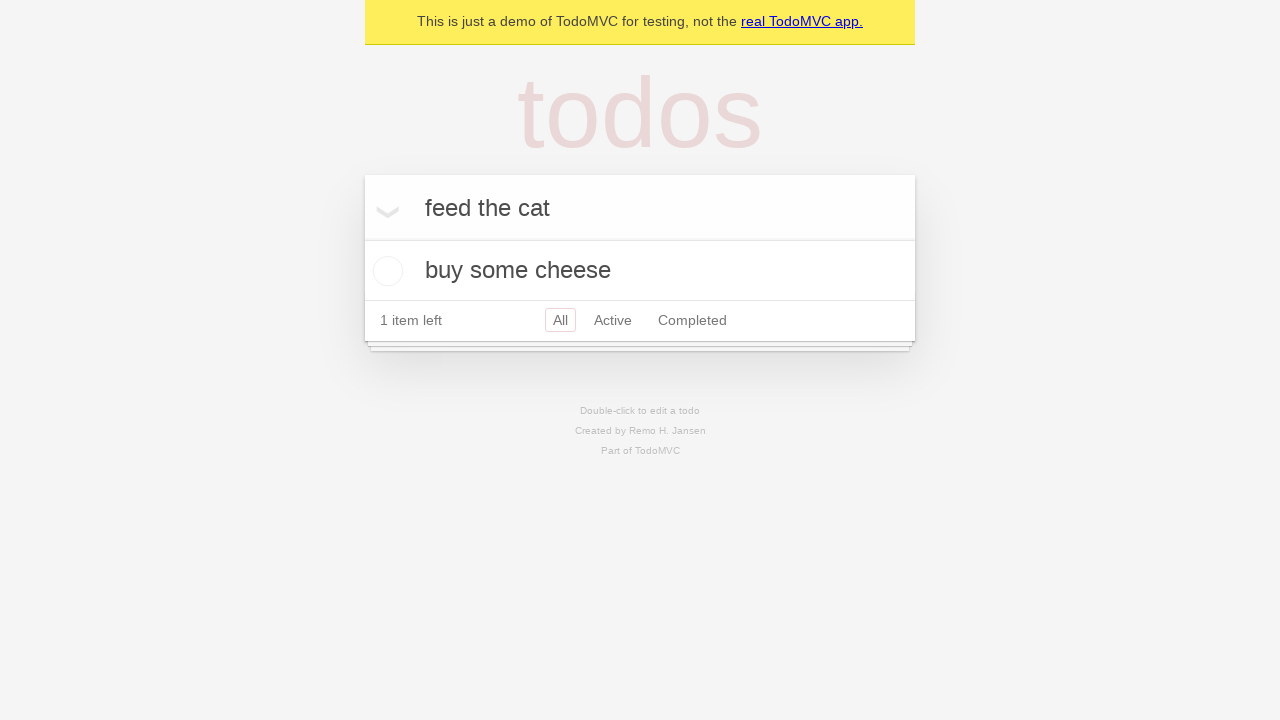

Pressed Enter to create second todo item on .new-todo
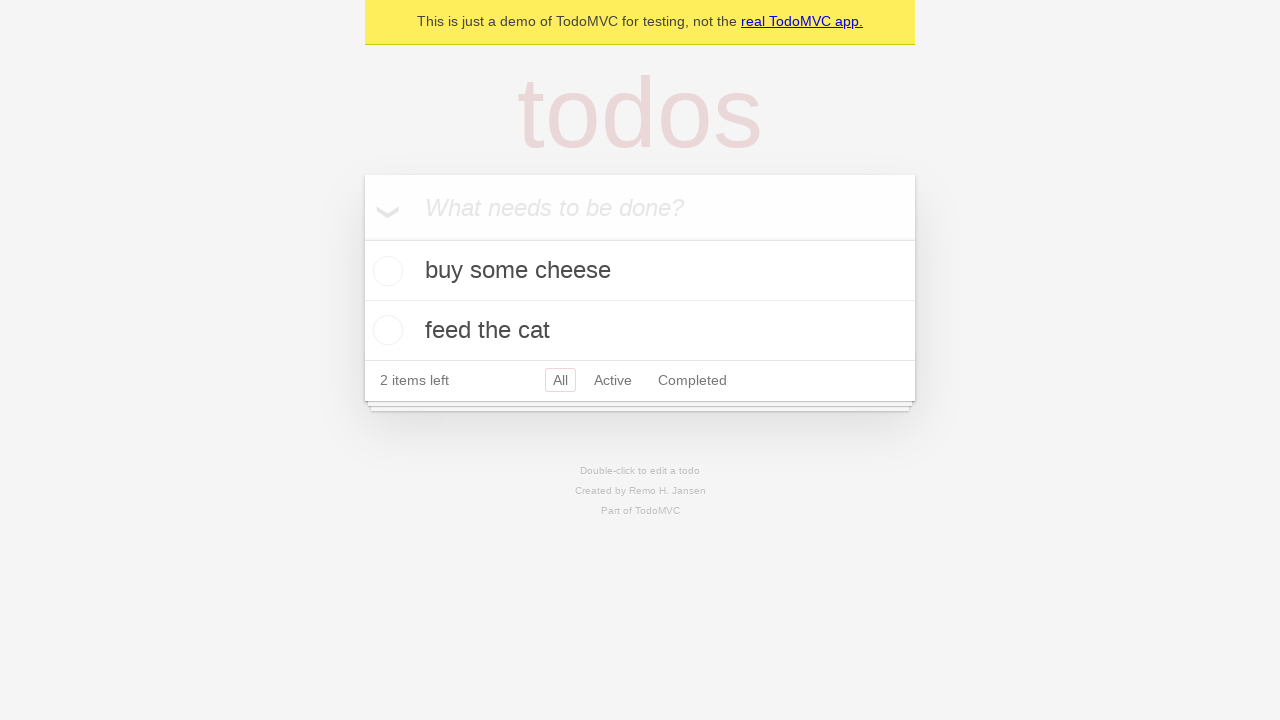

Located first todo item in the list
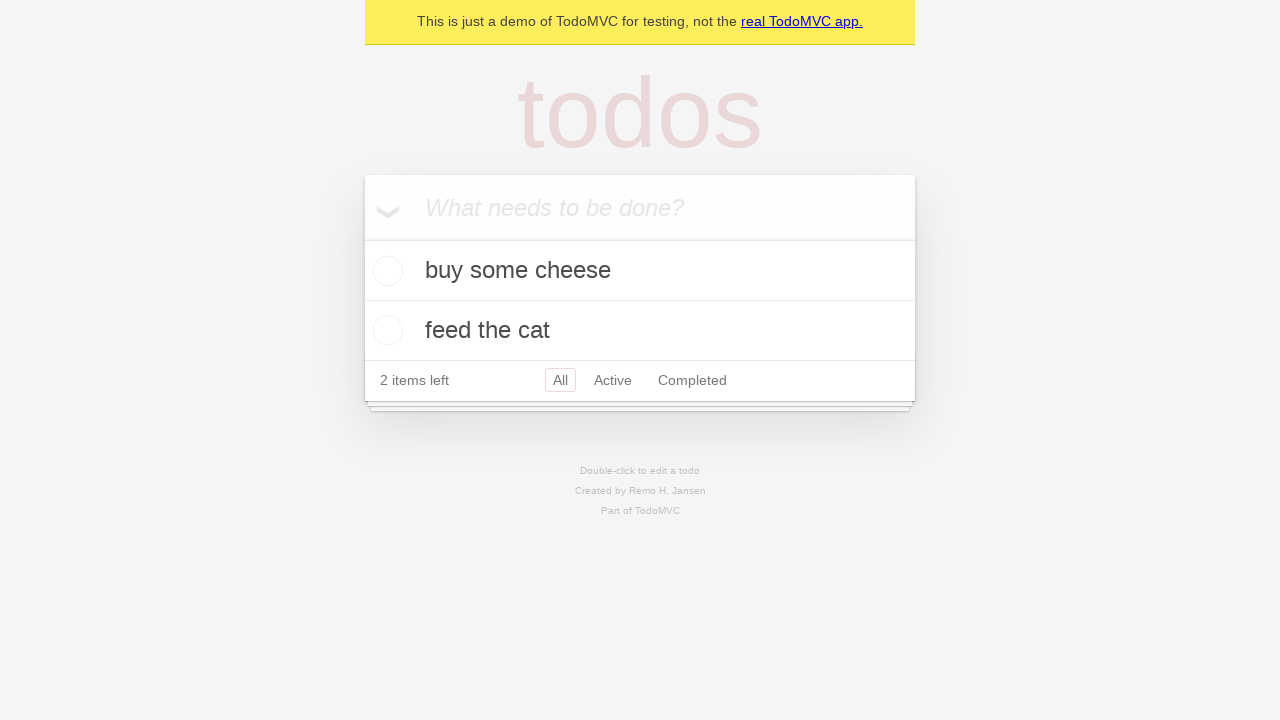

Checked toggle checkbox for first todo item to mark it complete at (385, 271) on .todo-list li >> nth=0 >> .toggle
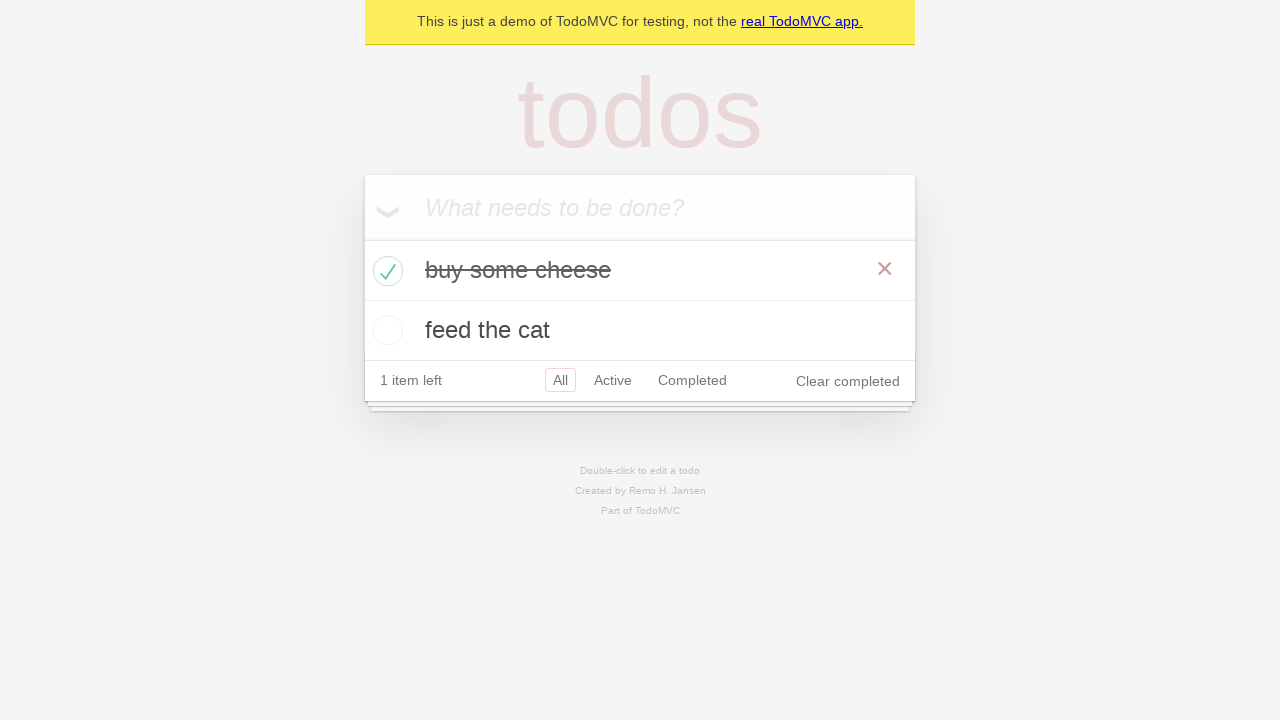

Unchecked toggle checkbox for first todo item to mark it incomplete at (385, 271) on .todo-list li >> nth=0 >> .toggle
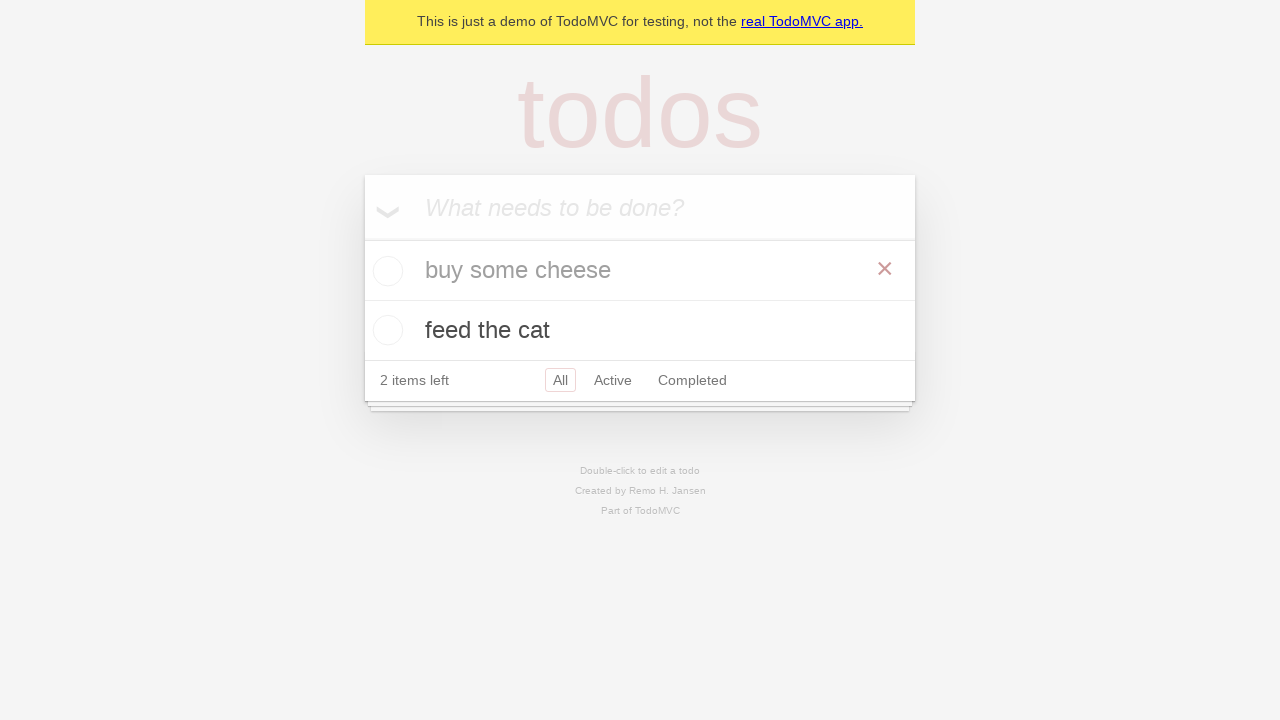

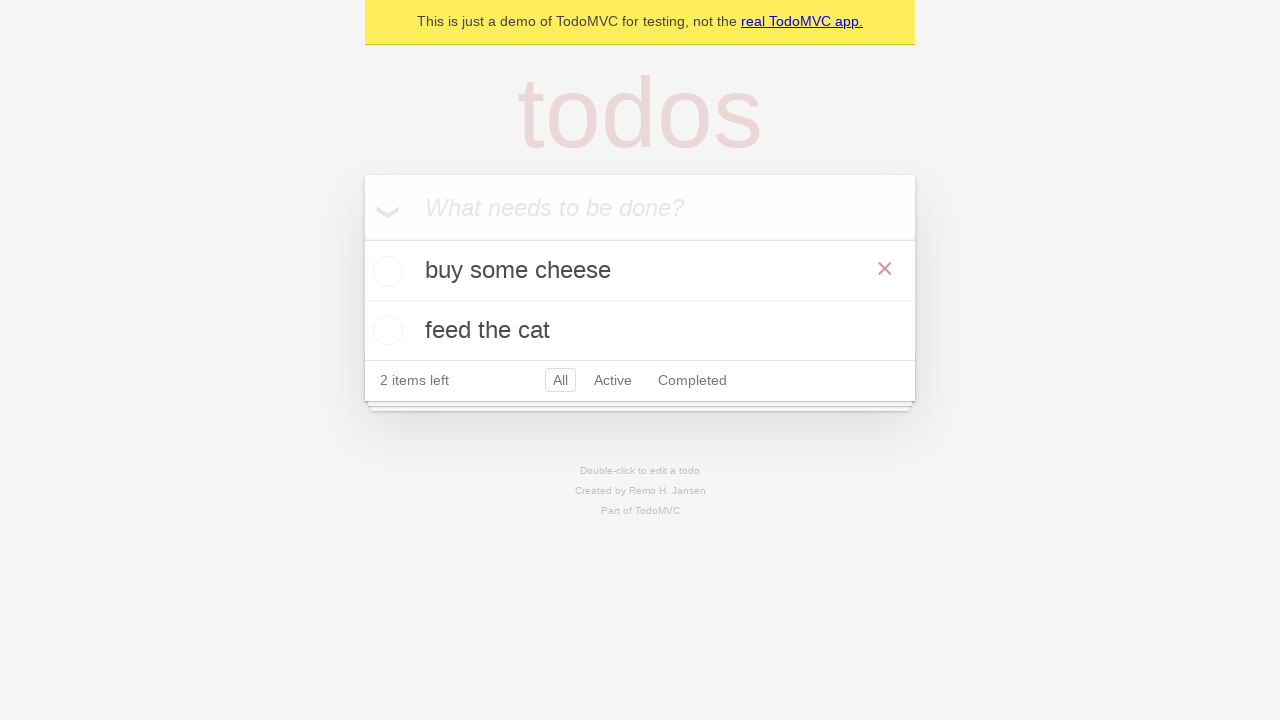